Tests an e-commerce shopping flow by adding specific vegetables (Cucumber, Brocolli, Beetroot, Carrot) to cart, proceeding to checkout, and applying a promo code to verify the discount is applied.

Starting URL: https://rahulshettyacademy.com/seleniumPractise/#/

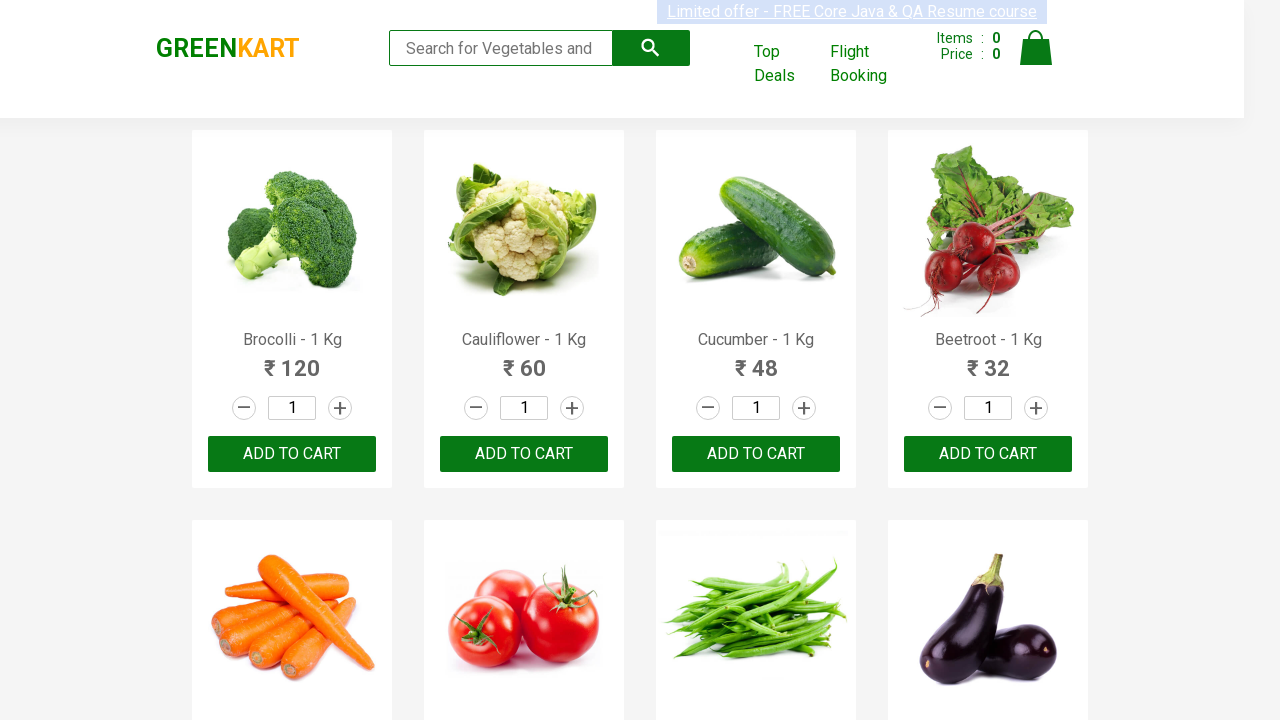

Waited for product list to load on e-commerce page
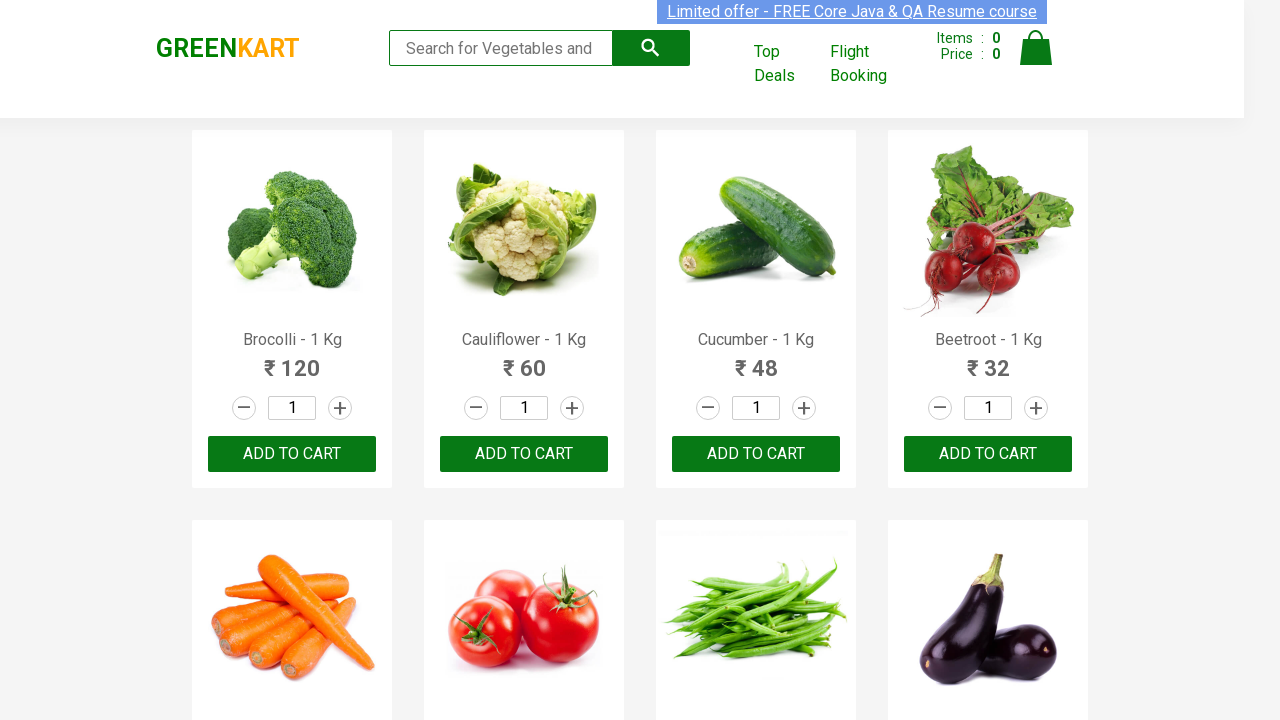

Added 'Brocolli' to cart (1/4) at (292, 454) on div.product-action button >> nth=0
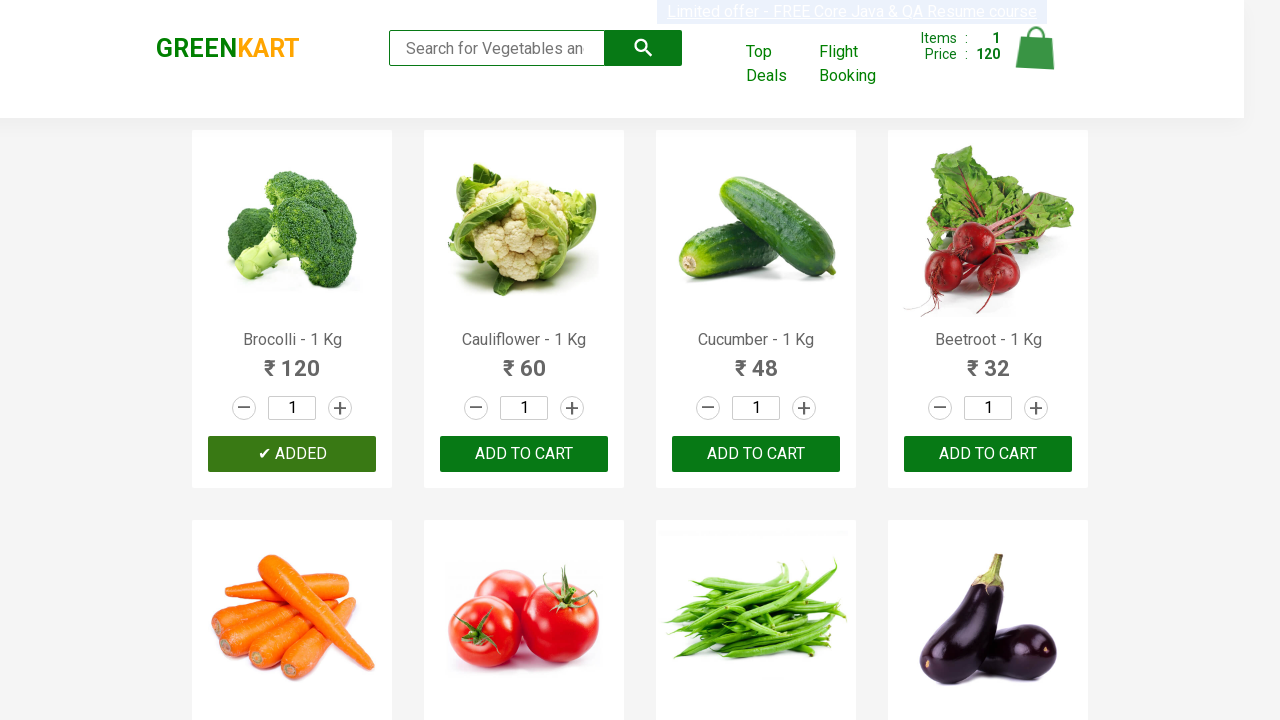

Added 'Cucumber' to cart (2/4) at (756, 454) on div.product-action button >> nth=2
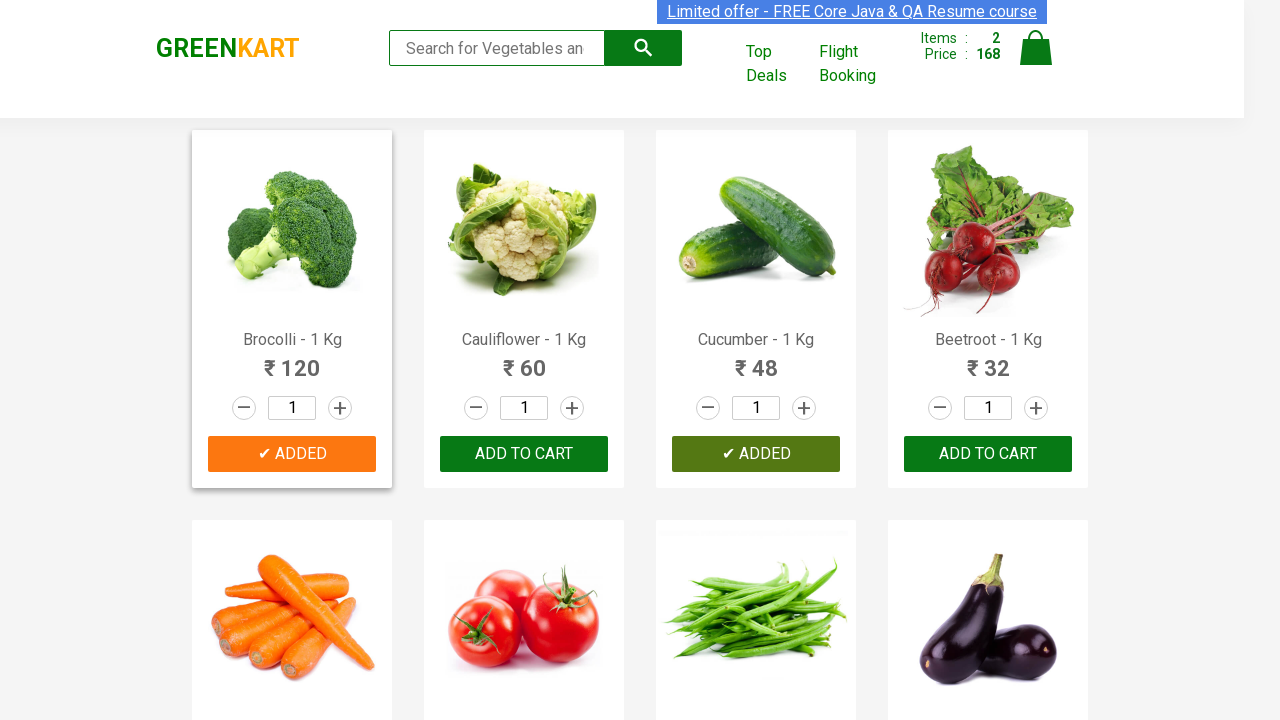

Added 'Beetroot' to cart (3/4) at (988, 454) on div.product-action button >> nth=3
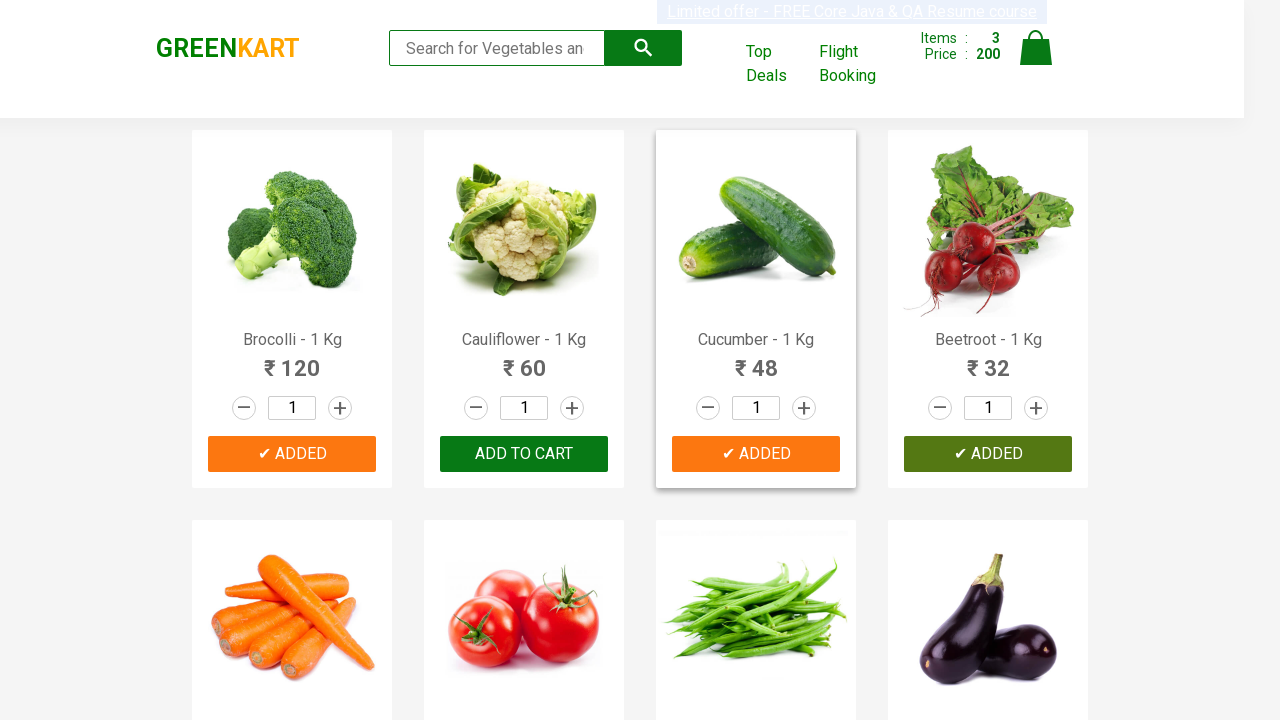

Added 'Carrot' to cart (4/4) at (292, 360) on div.product-action button >> nth=4
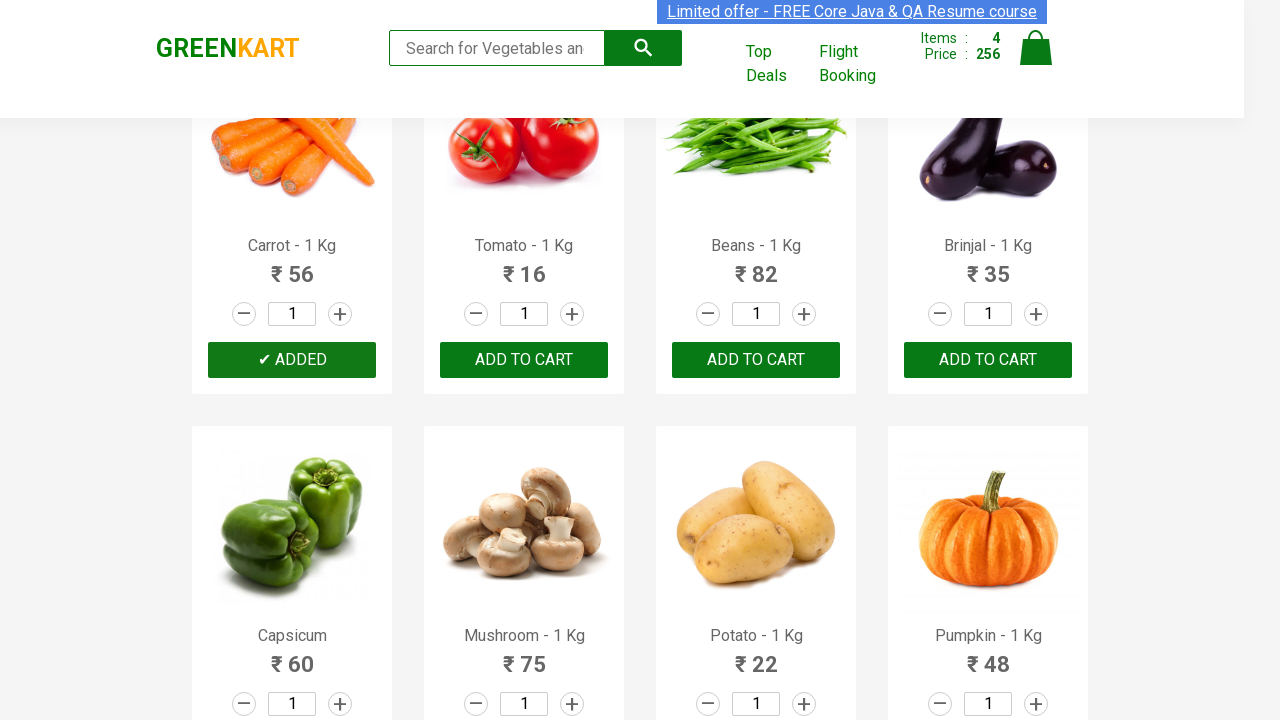

Clicked on shopping cart icon at (1036, 48) on img[alt='Cart']
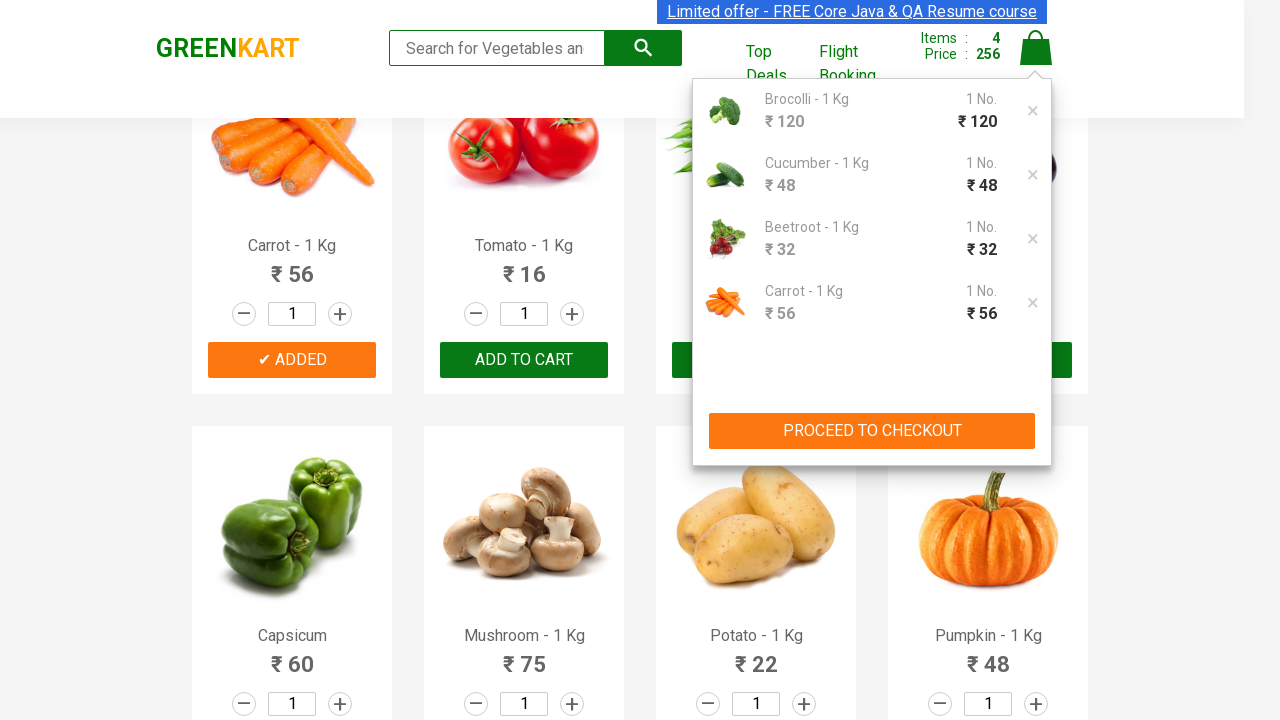

Clicked 'PROCEED TO CHECKOUT' button at (872, 431) on xpath=//button[text()='PROCEED TO CHECKOUT']
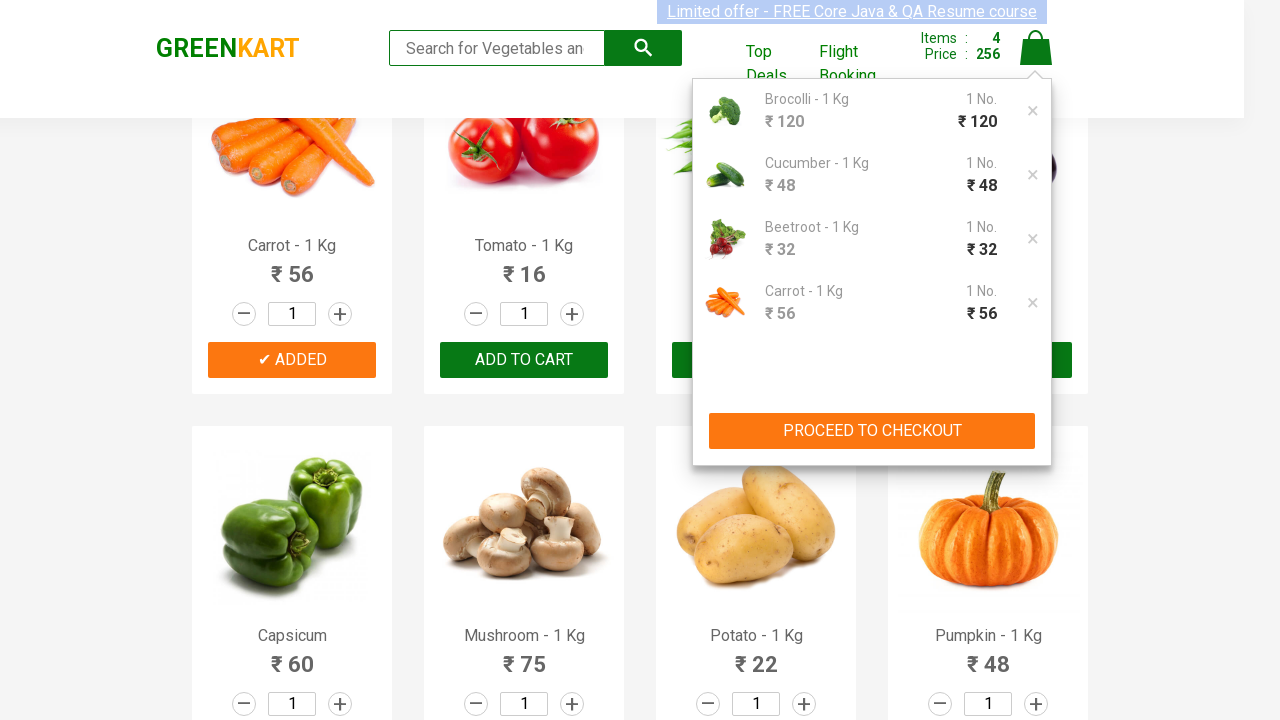

Promo code input field became visible on checkout page
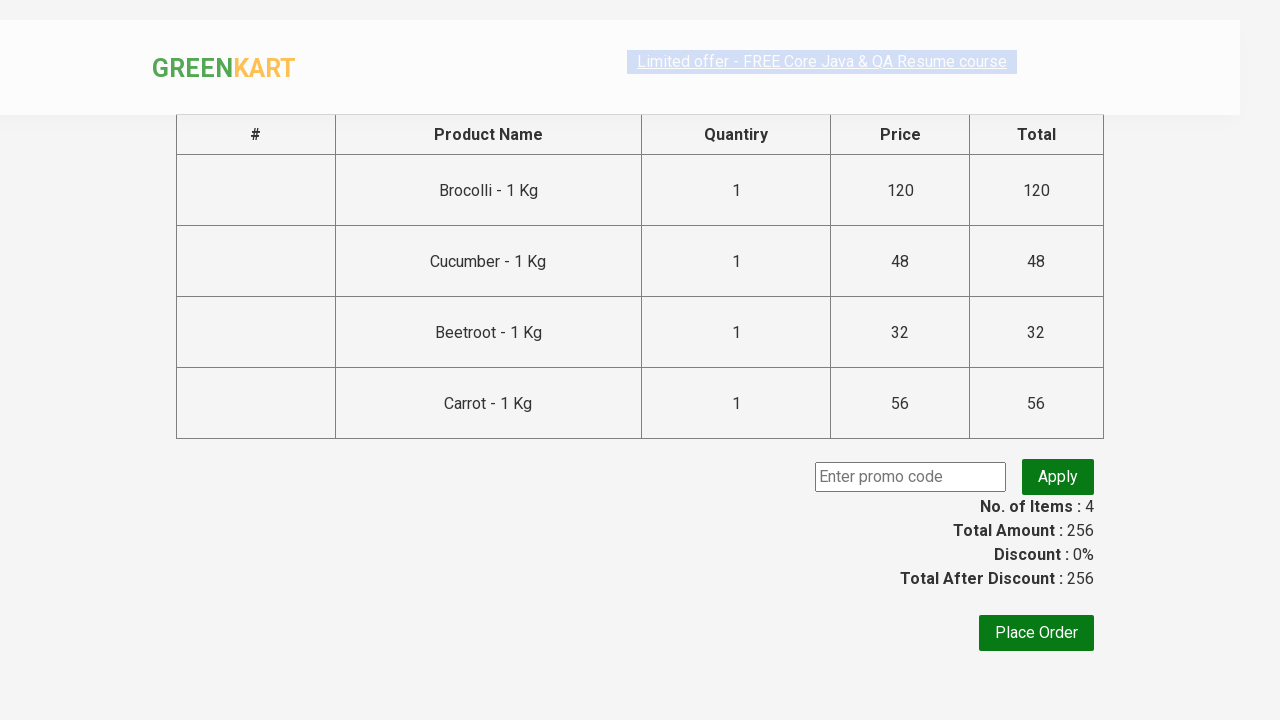

Entered promo code 'rahulshettyacademy' in promo field on input.promoCode
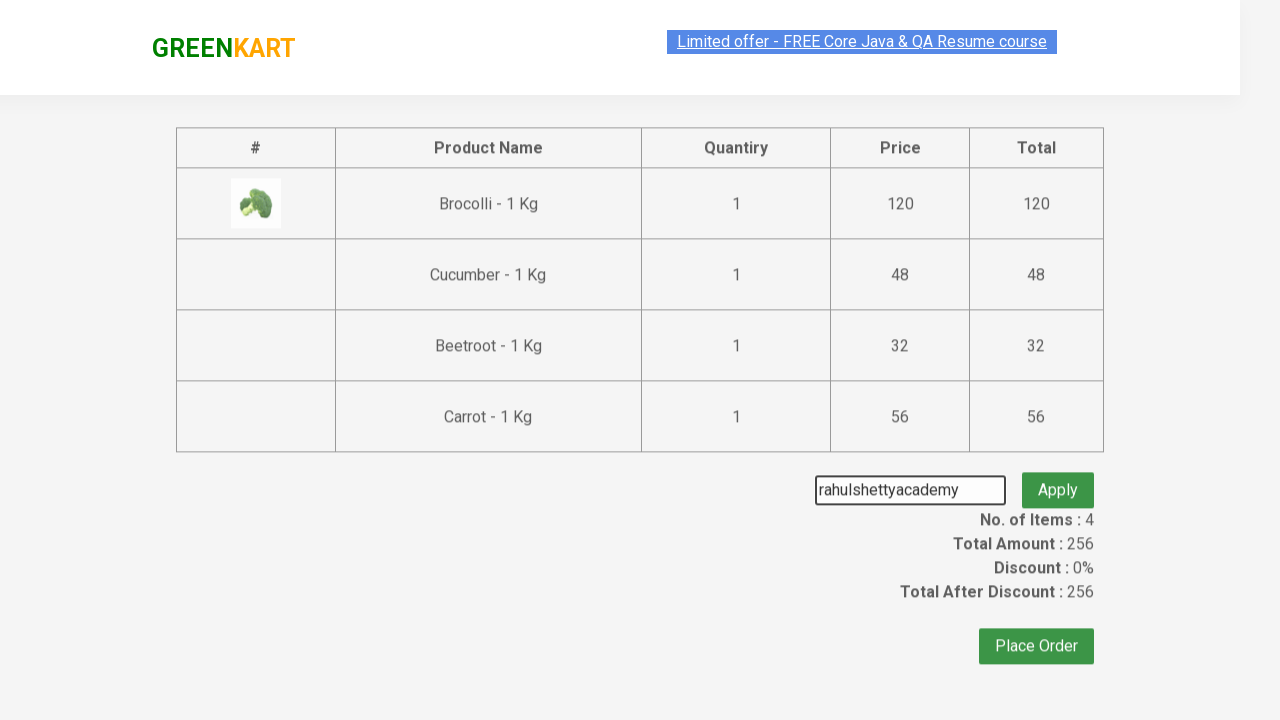

Clicked 'Apply' button to apply promo code at (1058, 477) on button.promoBtn
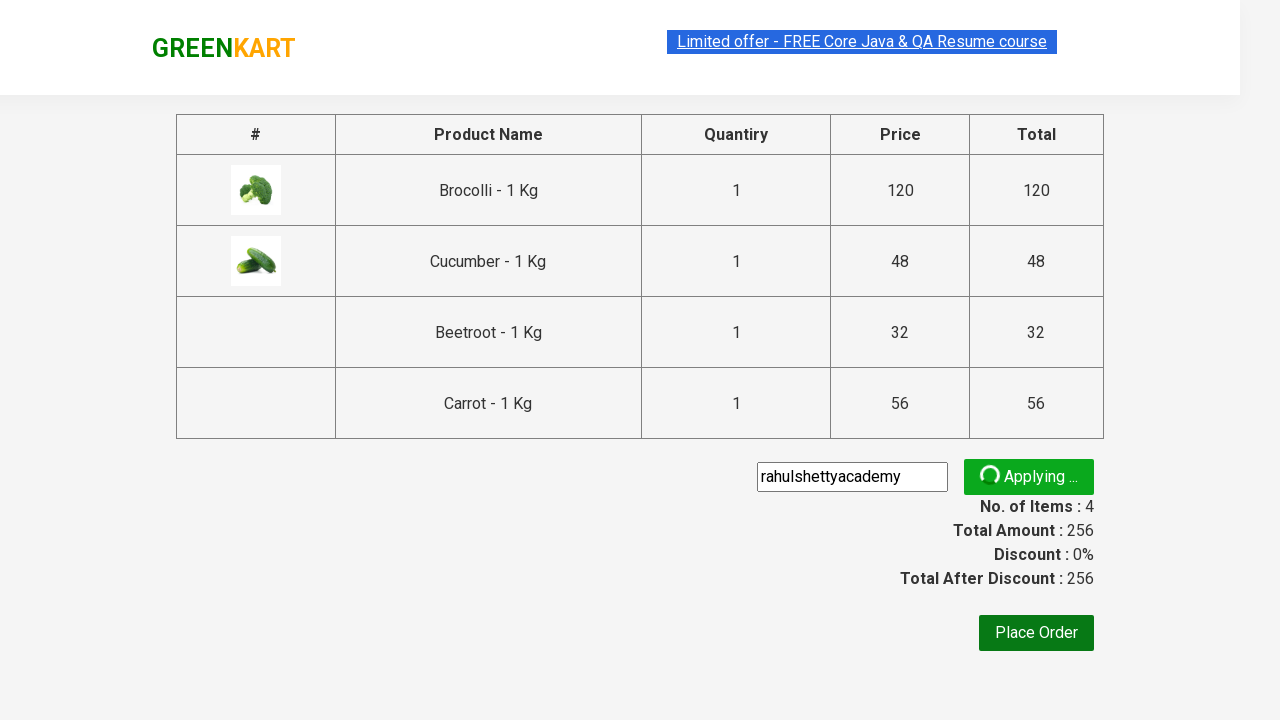

Promo code was successfully applied - discount info displayed
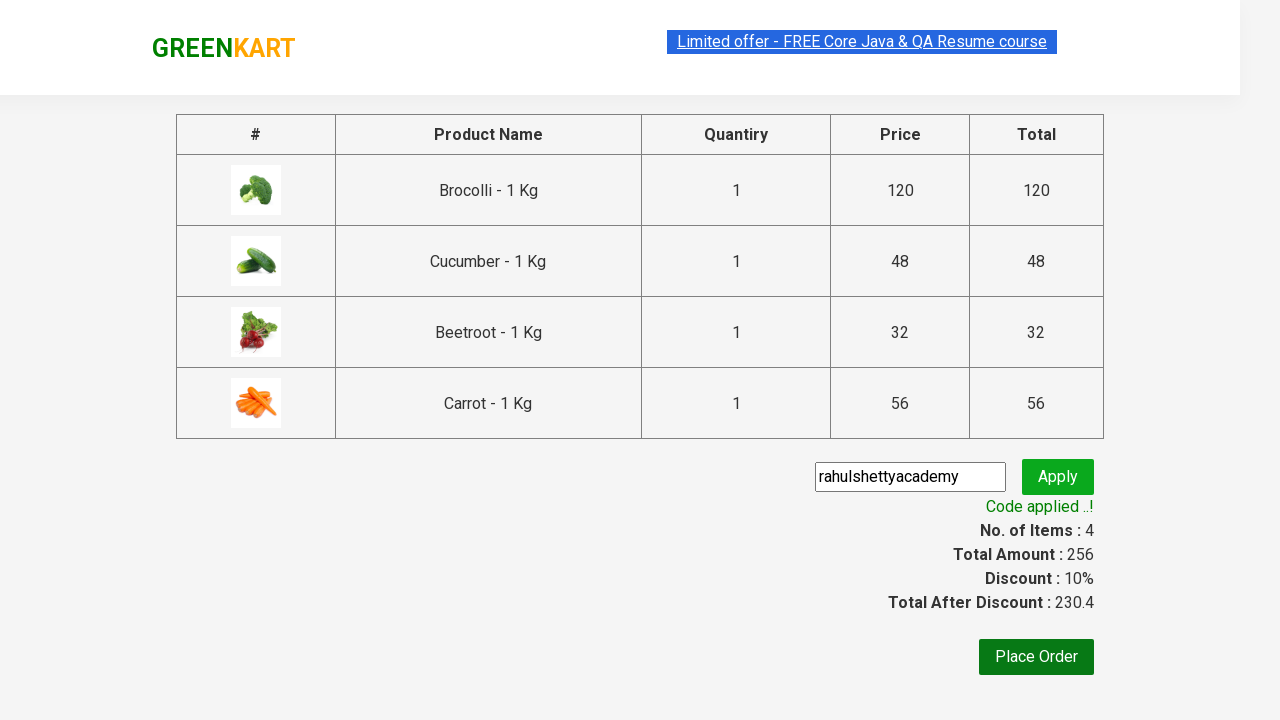

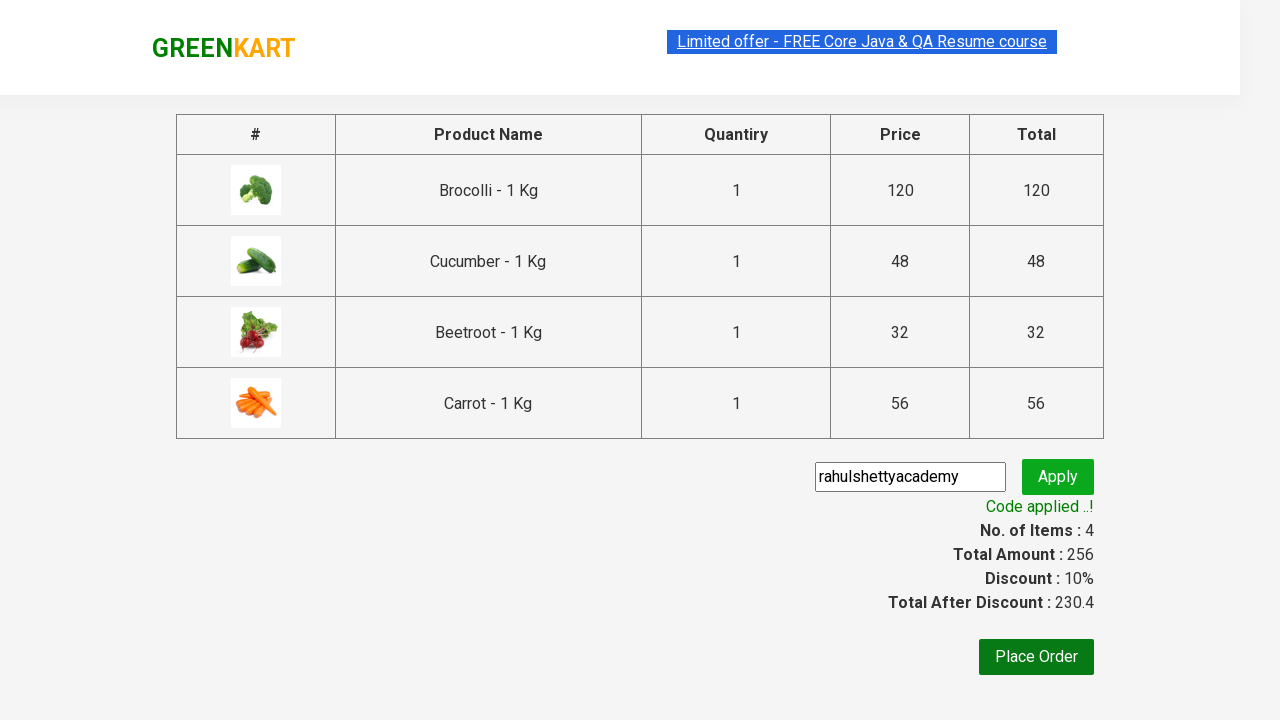